Tests the random user generator website by clicking on the name label to display user information and verifying the user value element is visible.

Starting URL: https://randomuser.me/

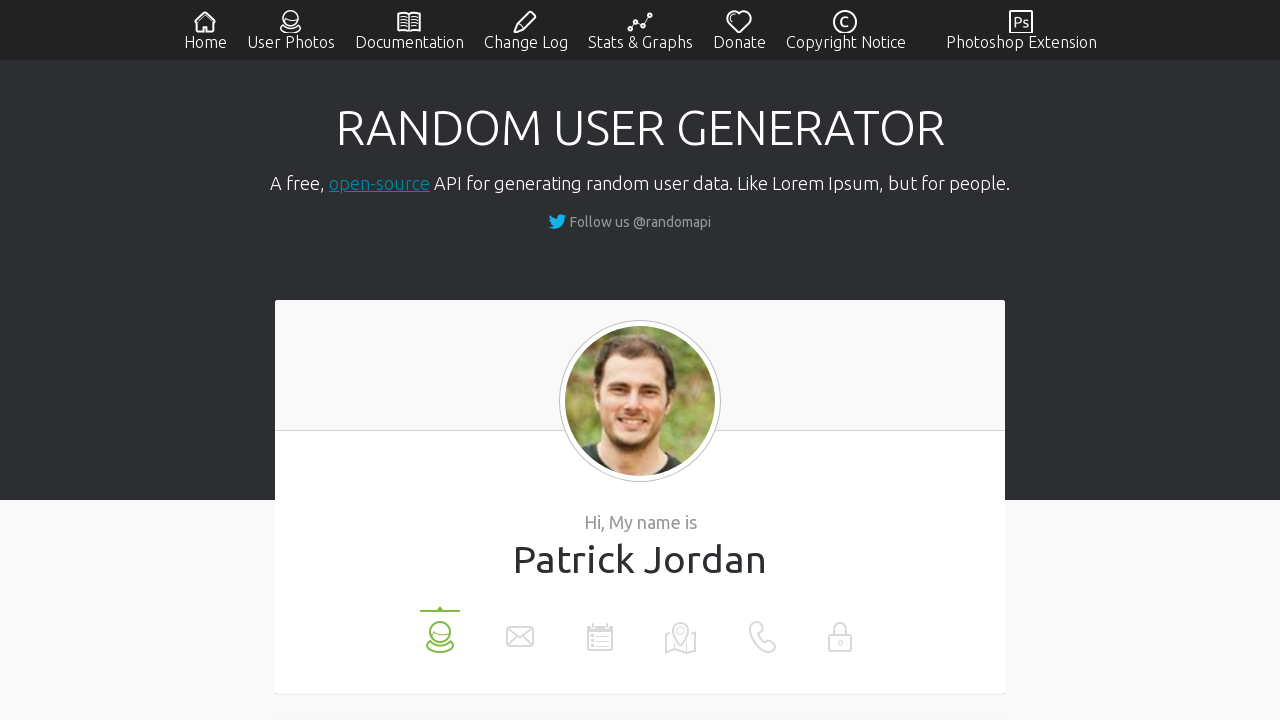

Navigated to randomuser.me website
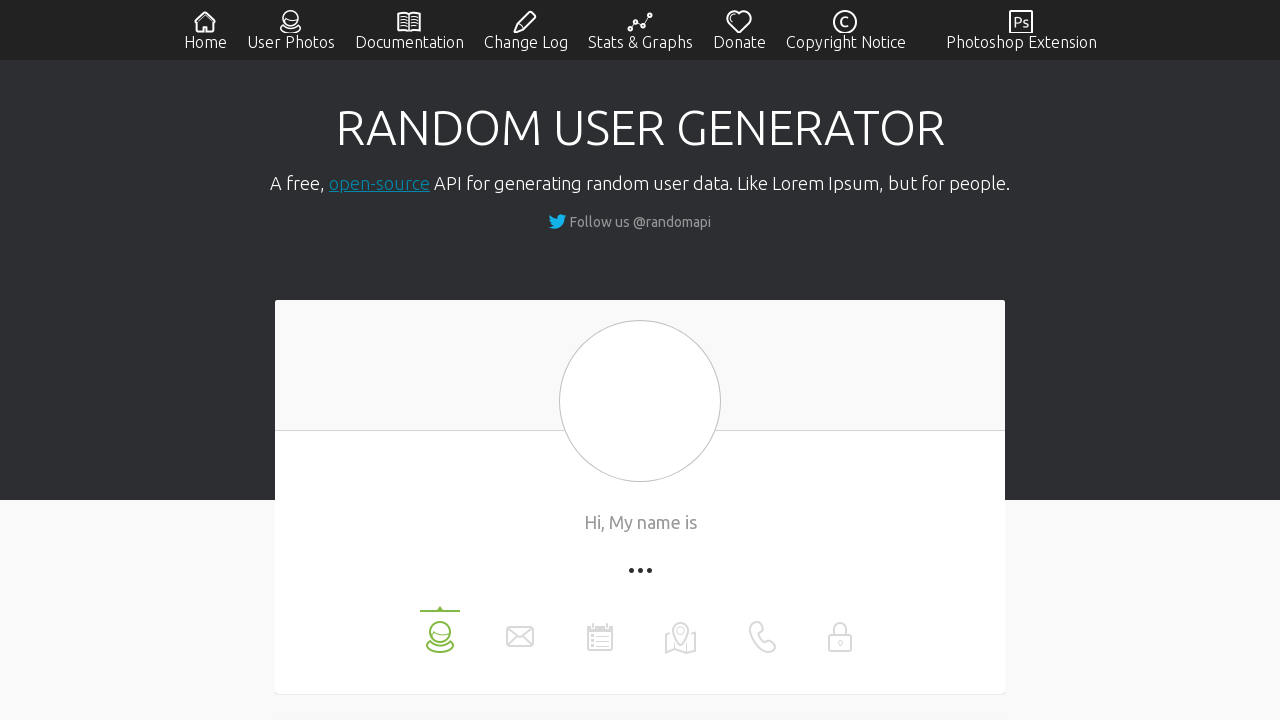

Clicked on the name label to display user information at (440, 630) on li[data-label='name']
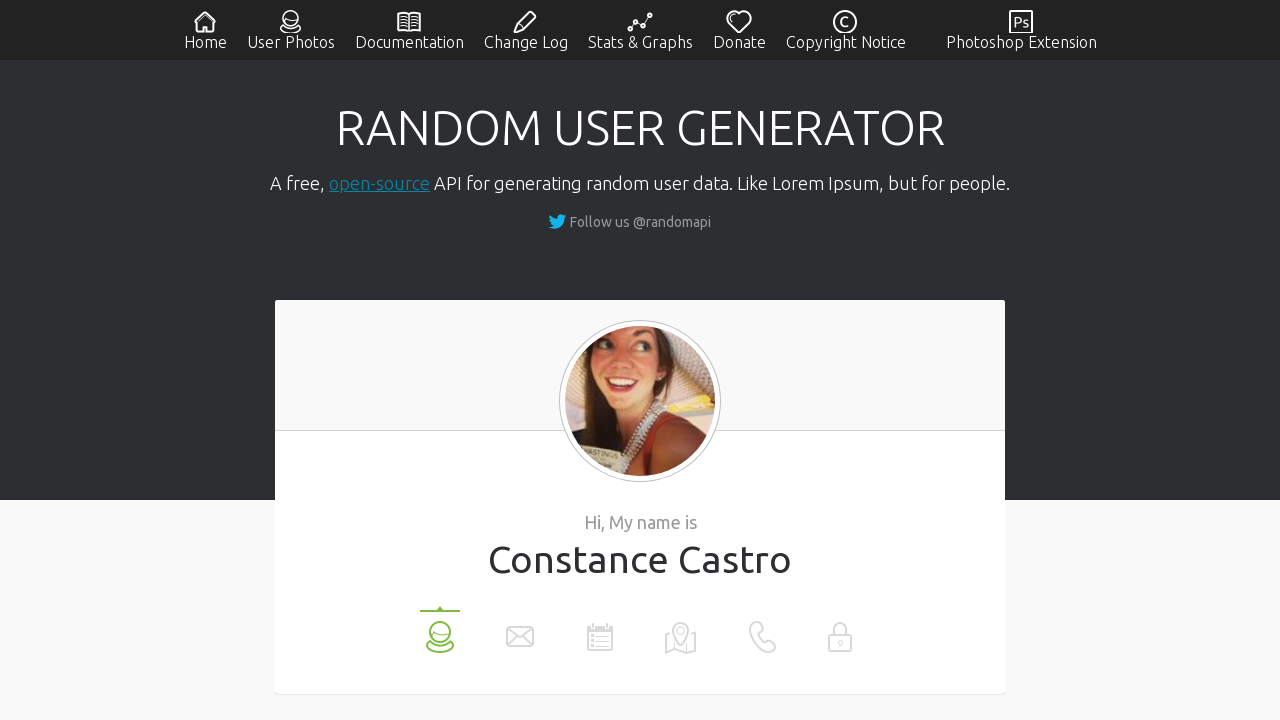

User value element is visible and loaded
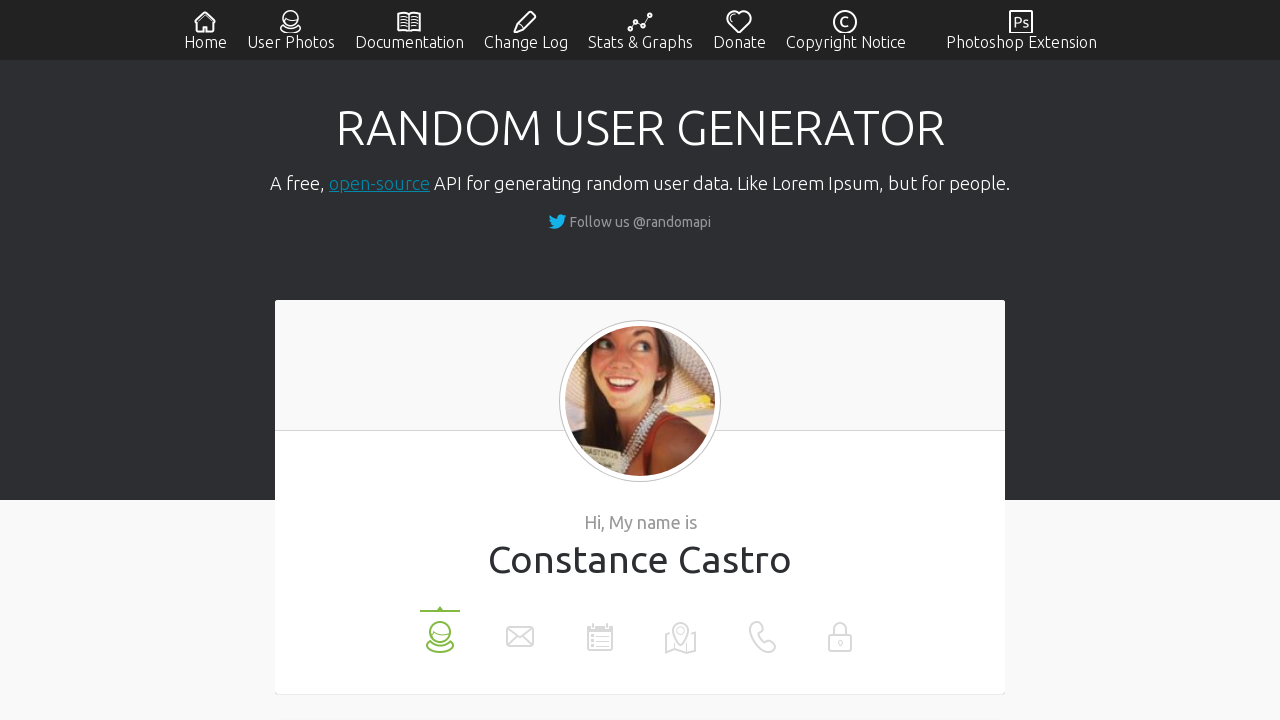

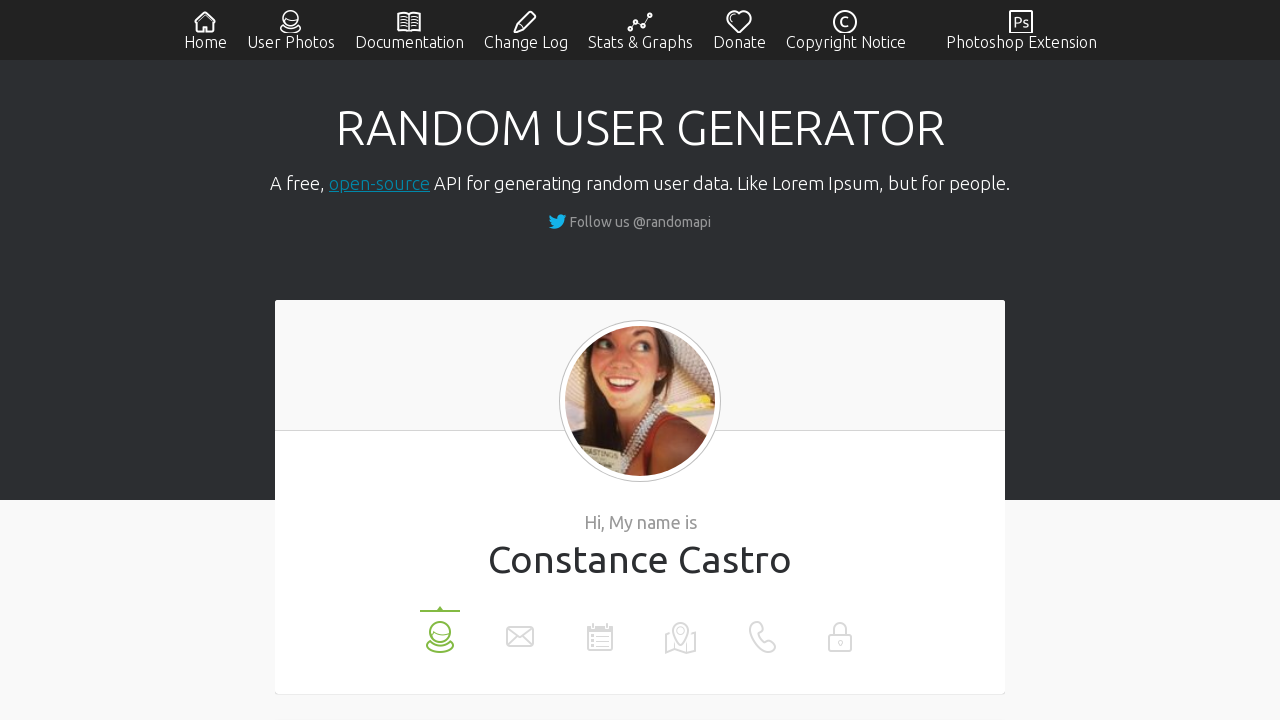